Tests form validation by clicking submit without filling required fields and verifying error message

Starting URL: http://www.99-bottles-of-beer.net/submitnewlanguage.html

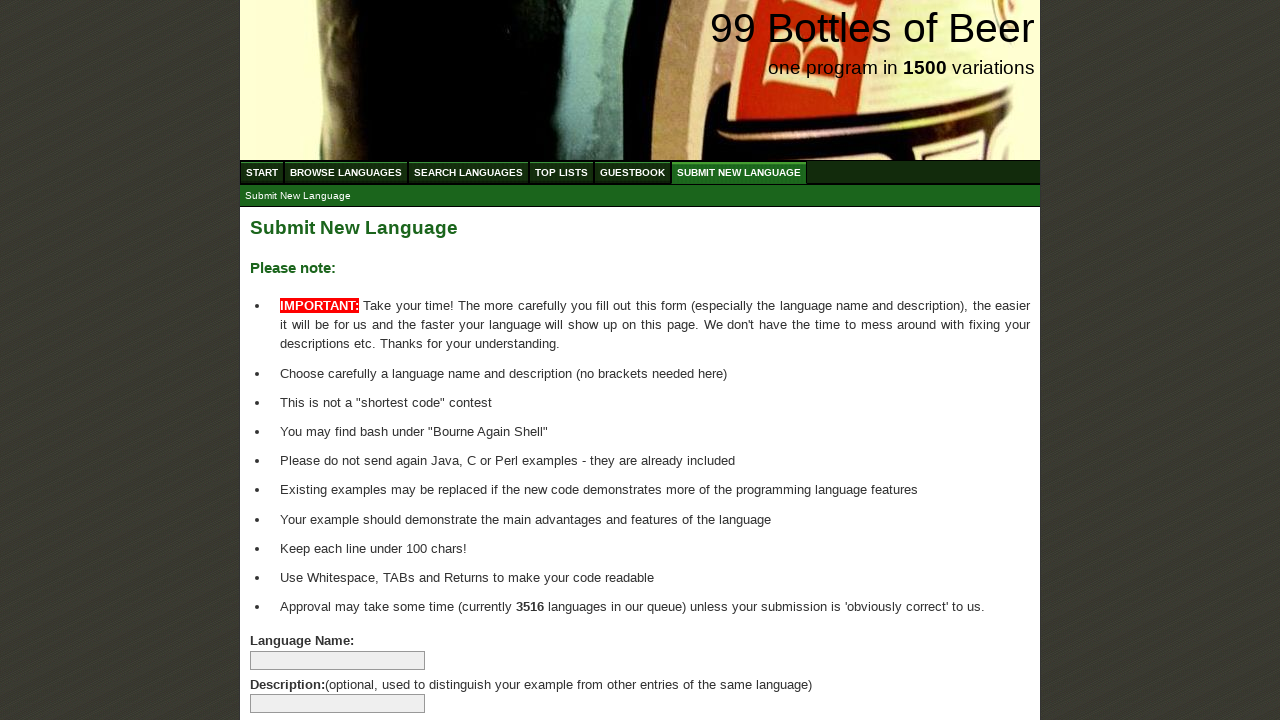

Clicked submit button without filling required form fields at (294, 665) on xpath=//*[@id='addlanguage']/p/input[8]
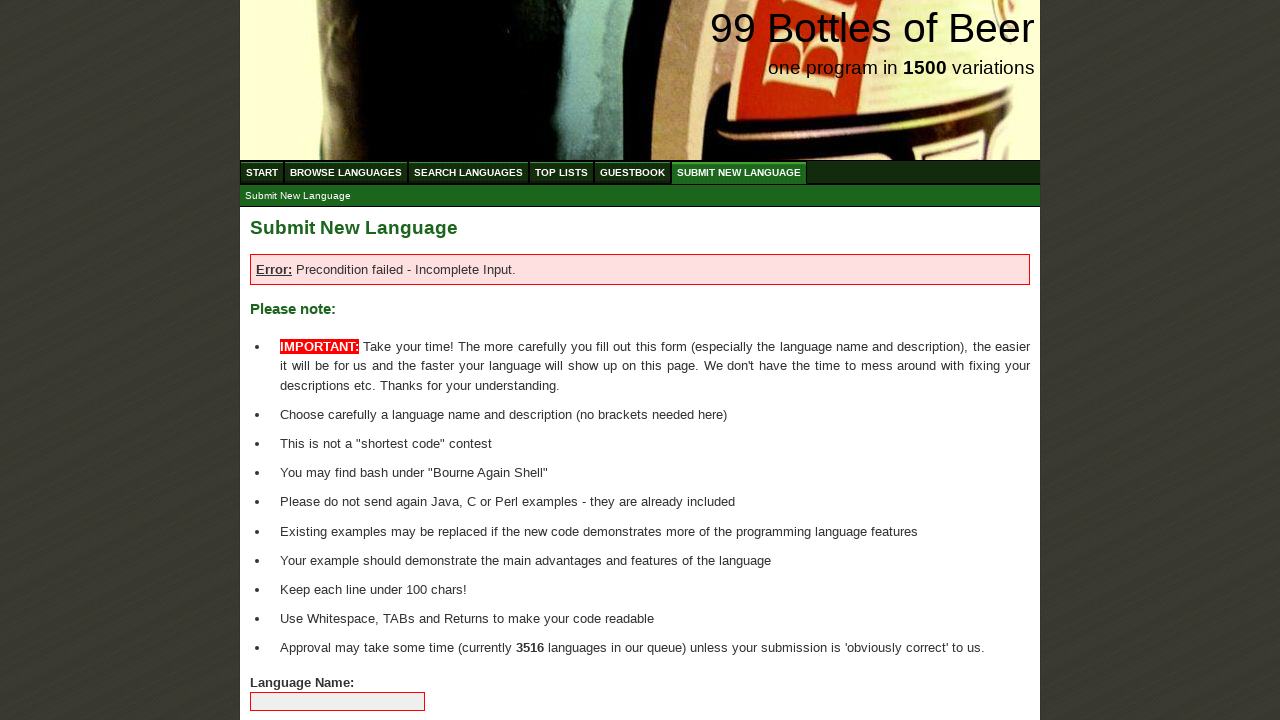

Located error message alert element
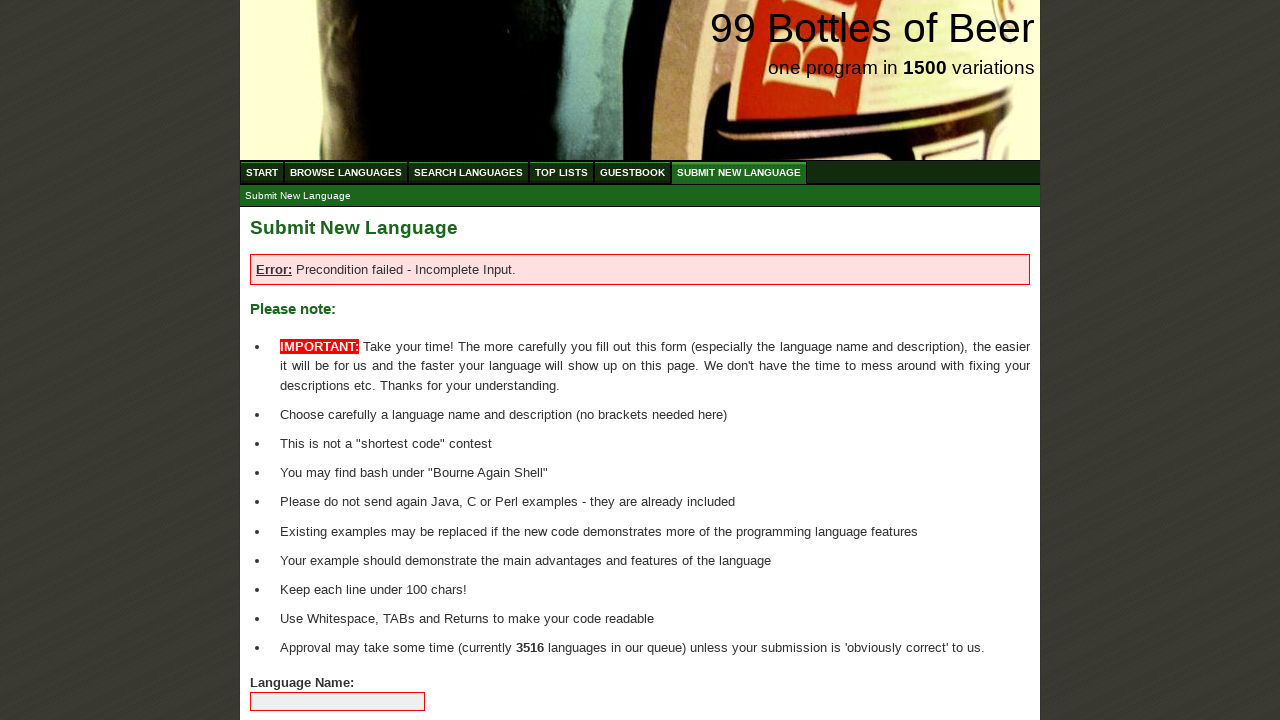

Error message alert became visible
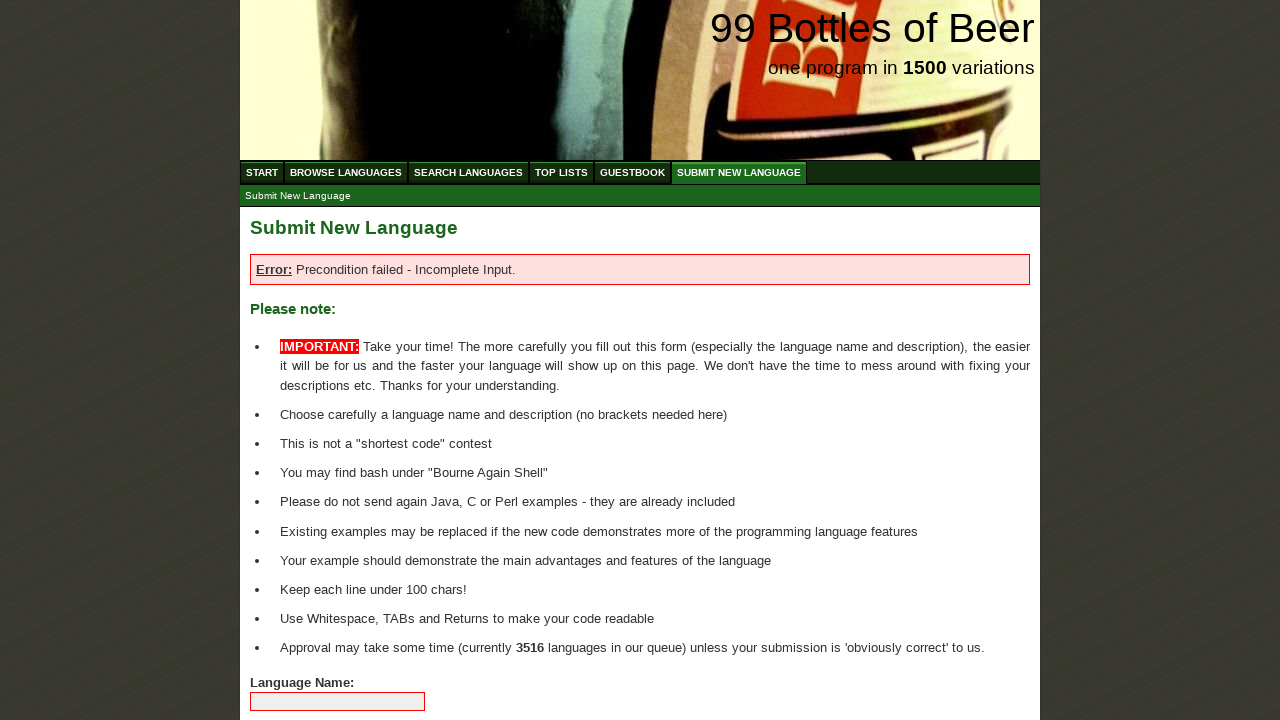

Verified error message displays 'Error: Precondition failed - Incomplete Input.'
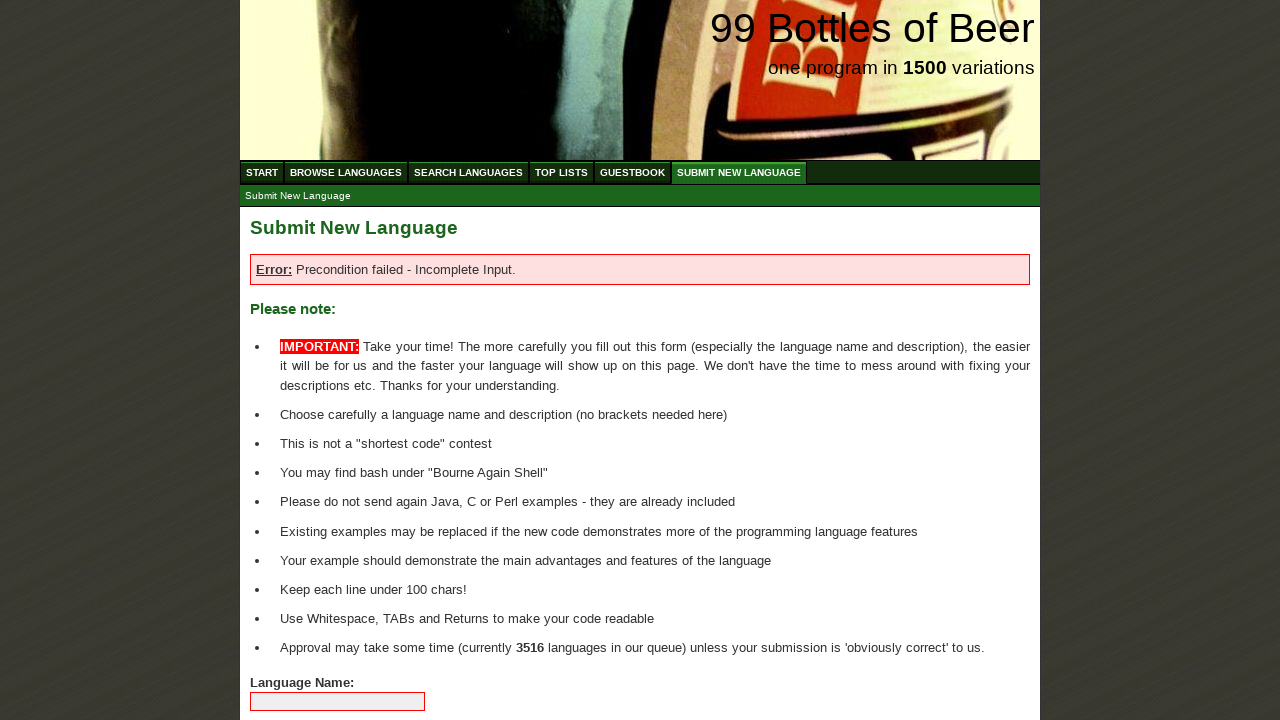

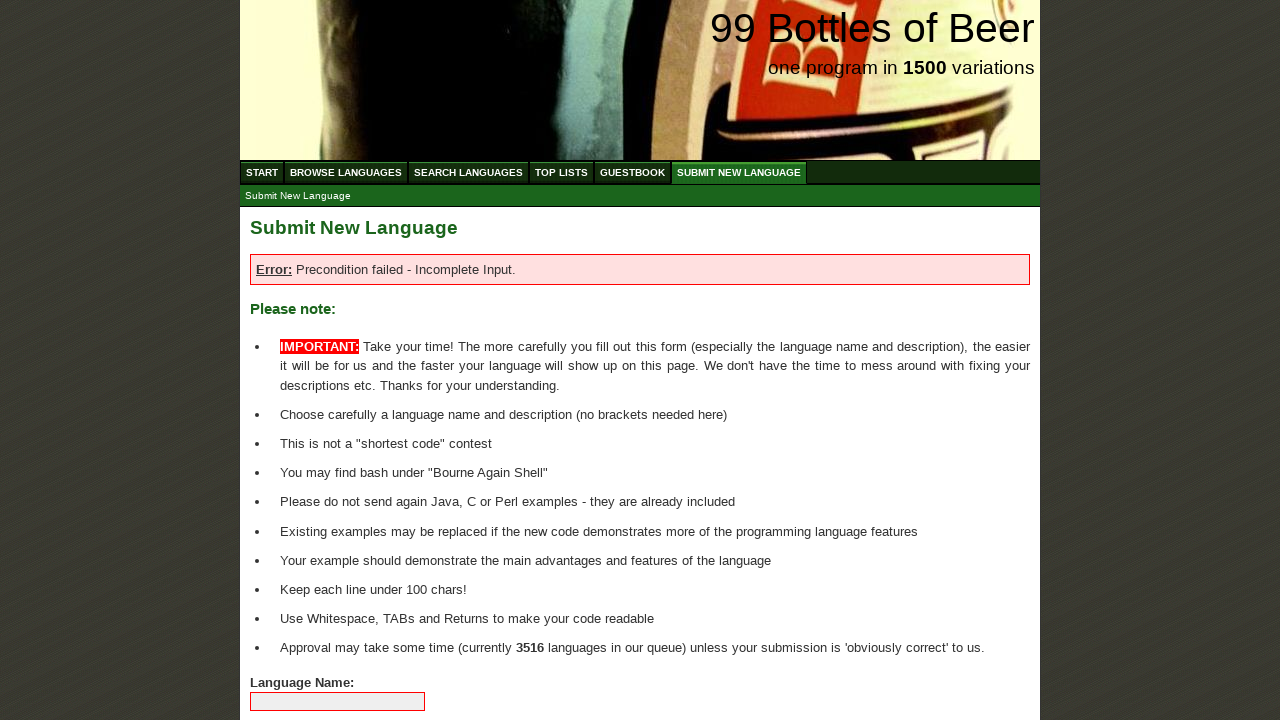